Tests alert handling functionality by triggering different types of alerts (simple and confirmation) and interacting with them

Starting URL: https://leafground.com/alert.xhtml

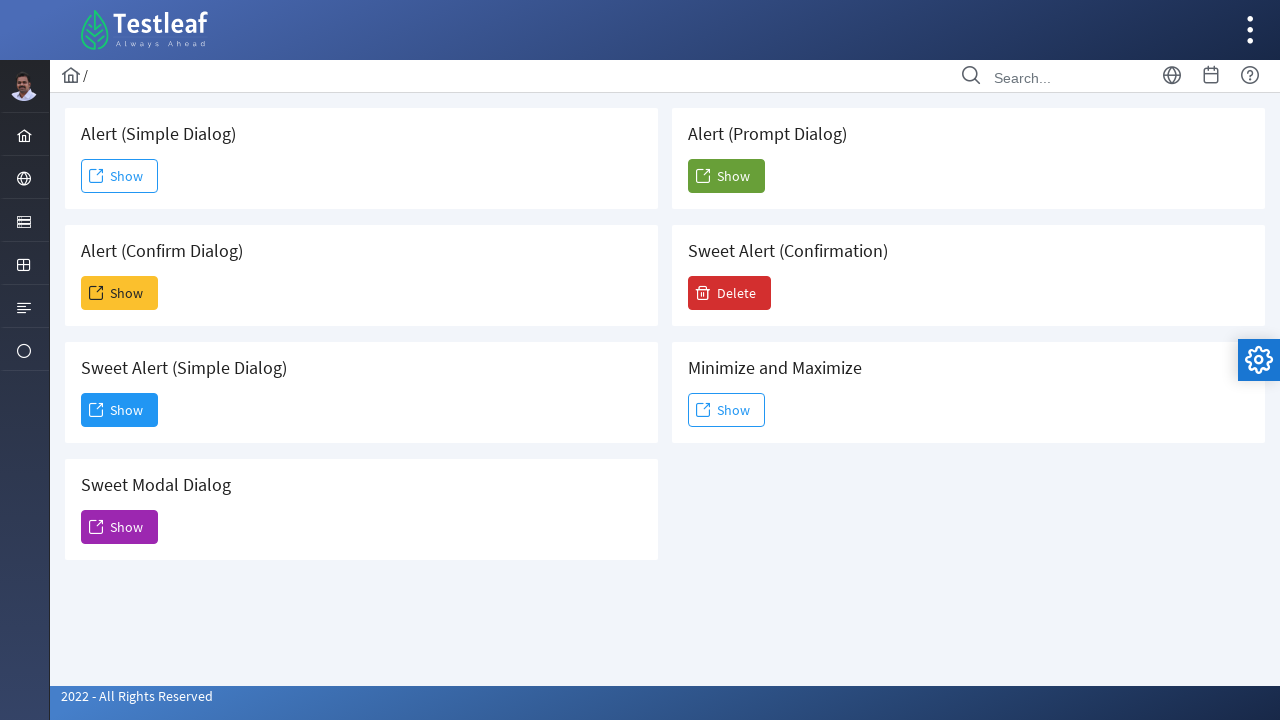

Clicked 'Show' button to trigger simple alert at (120, 176) on xpath=//span[text()='Show']
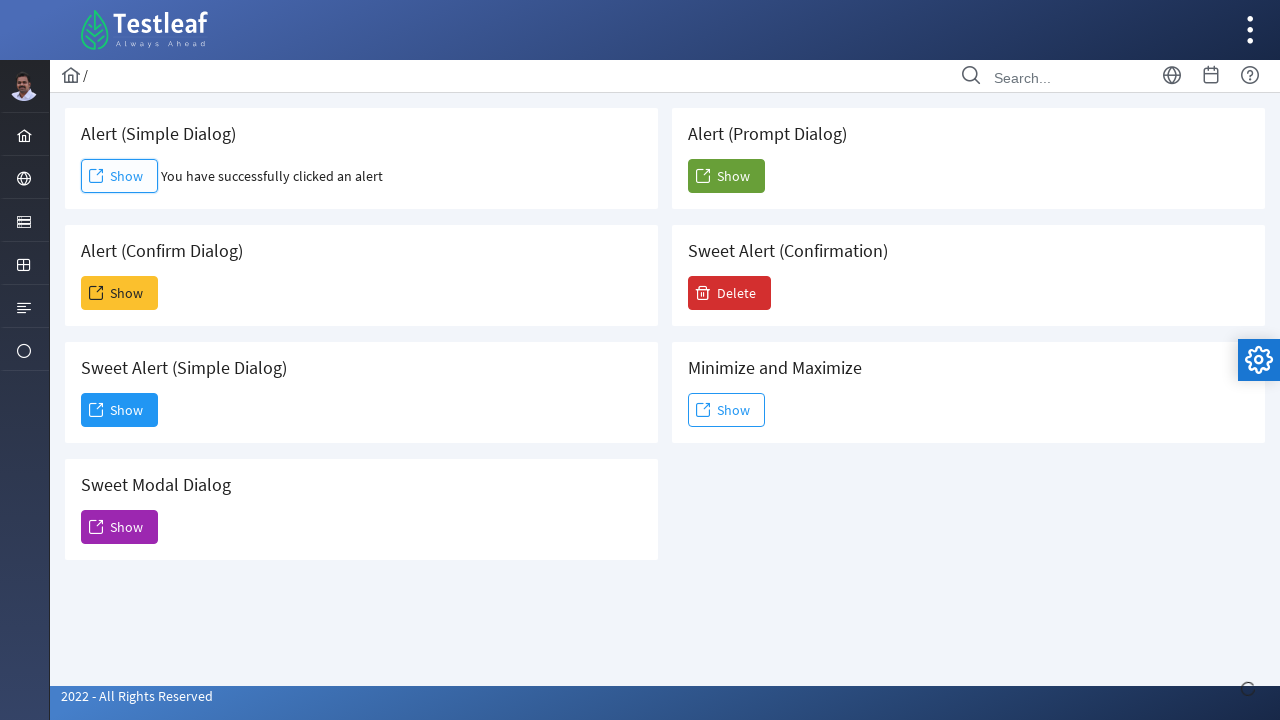

Set up dialog handler to accept alert
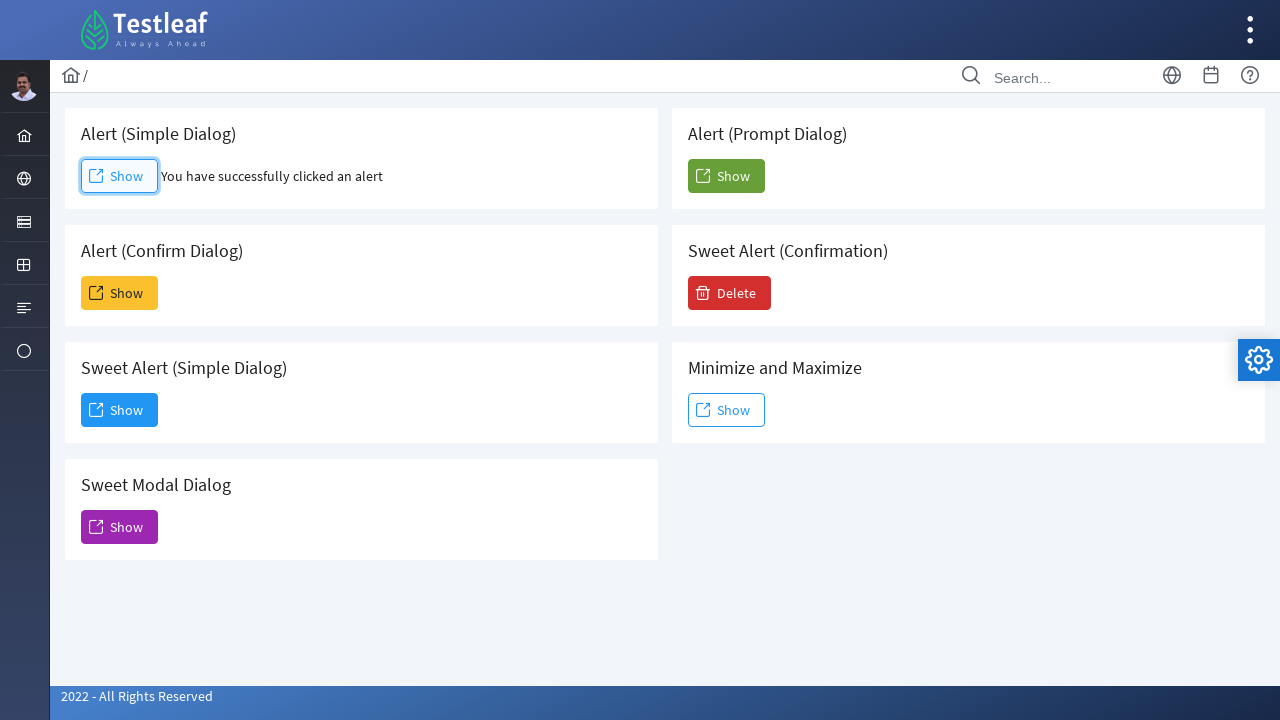

Simple alert result text appeared
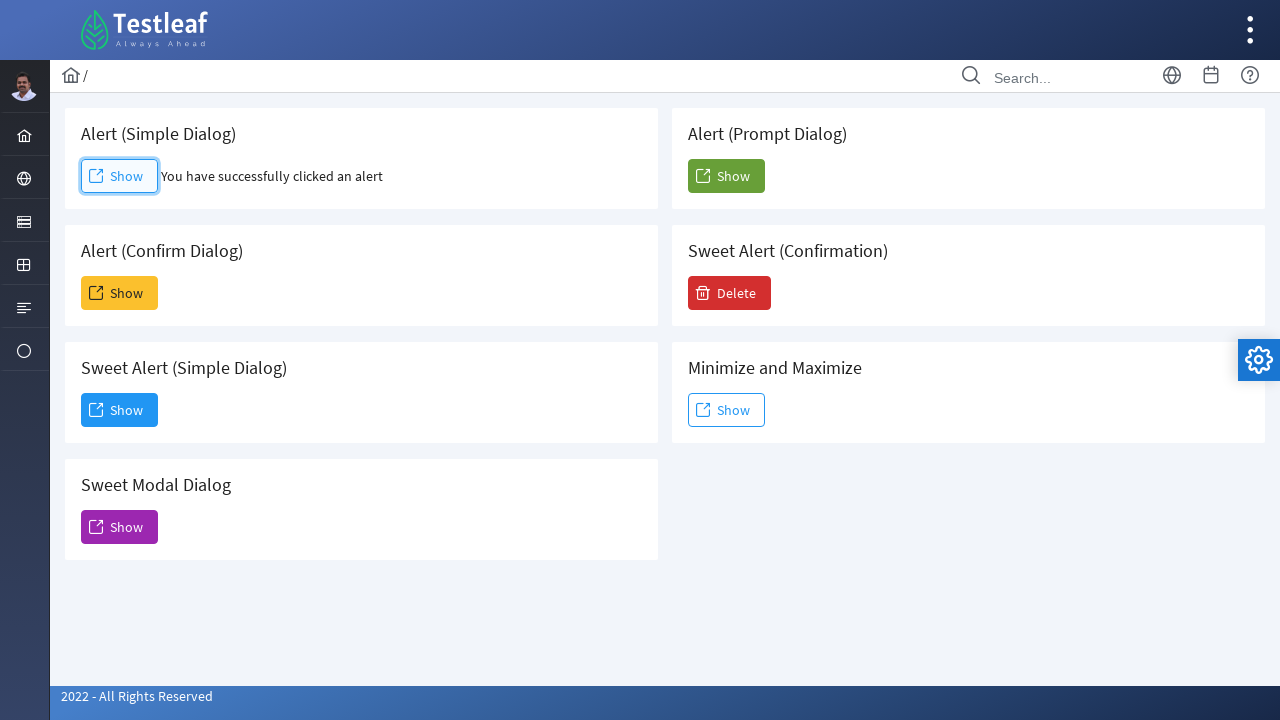

Clicked 'Show' button to trigger confirmation alert at (120, 293) on xpath=(//span[text()='Show'])[2]
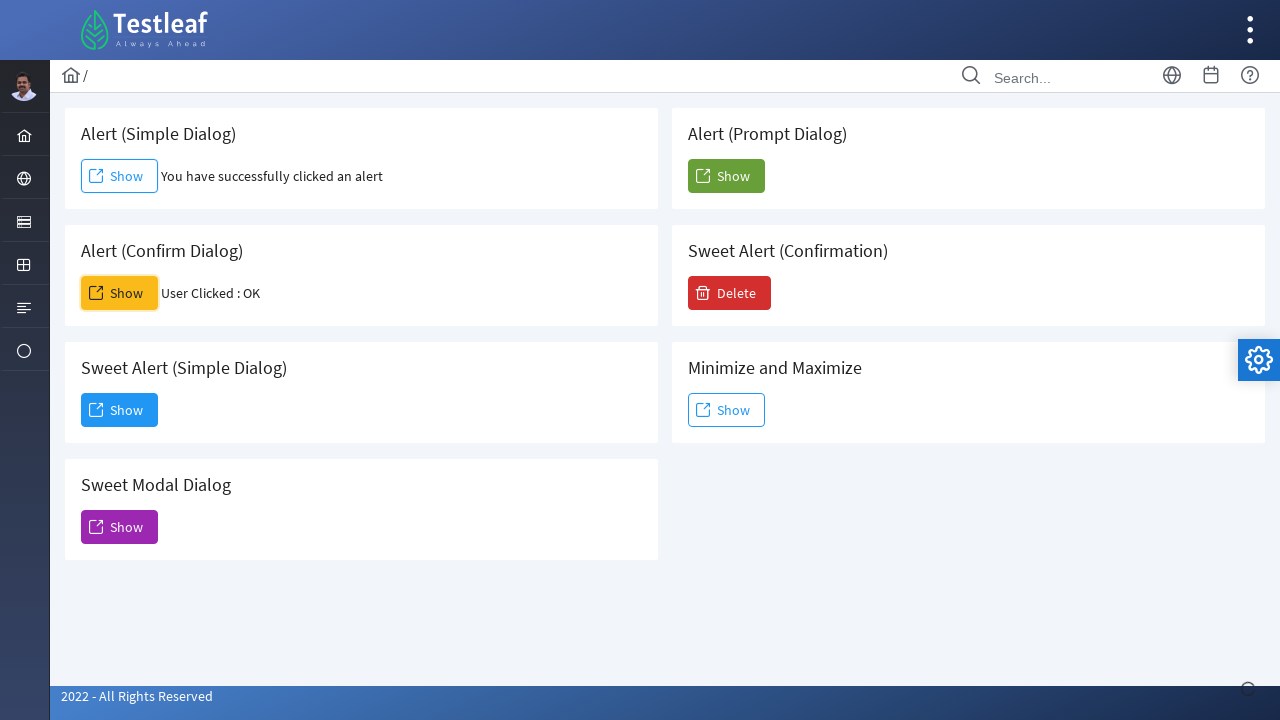

Set up dialog handler to dismiss confirmation alert
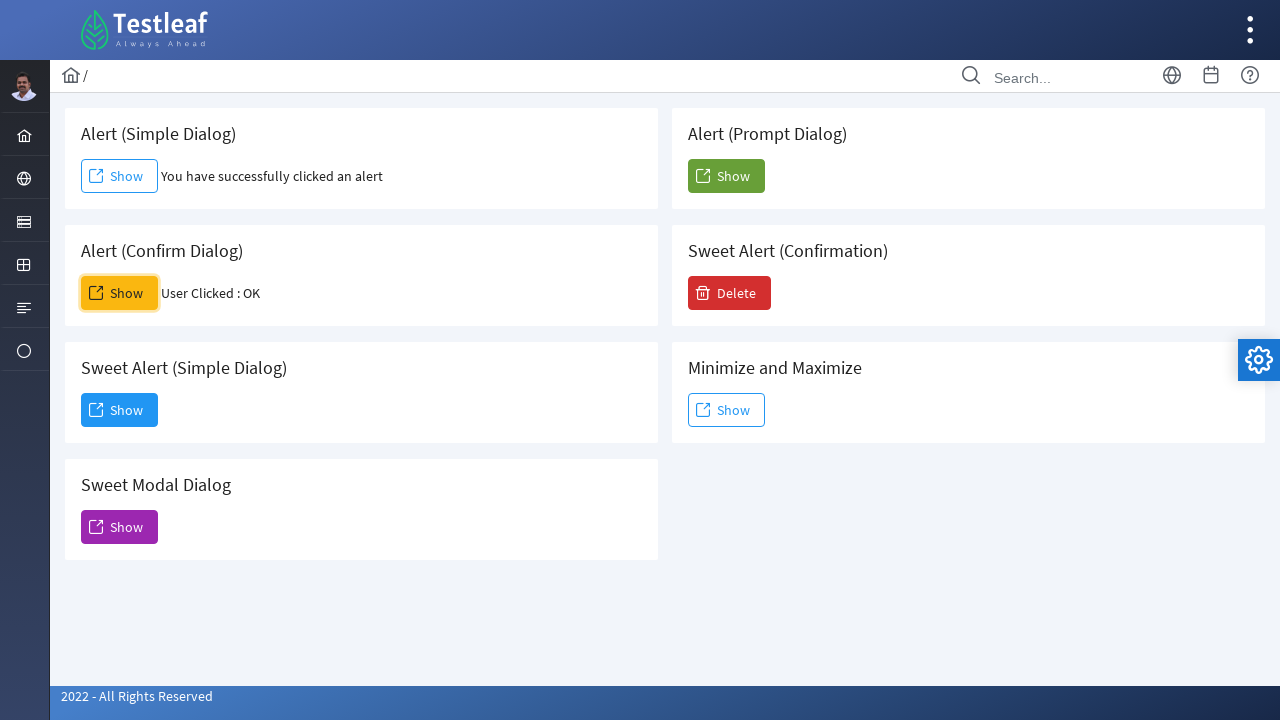

Confirmation alert result text appeared
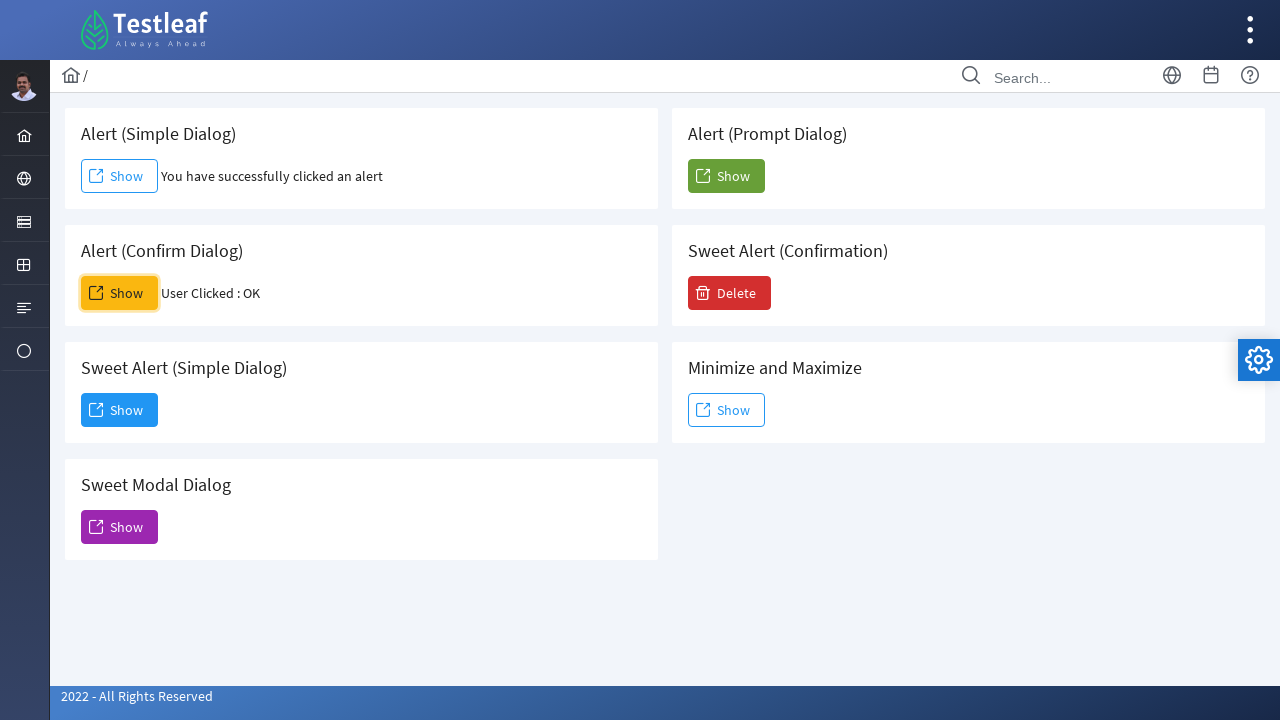

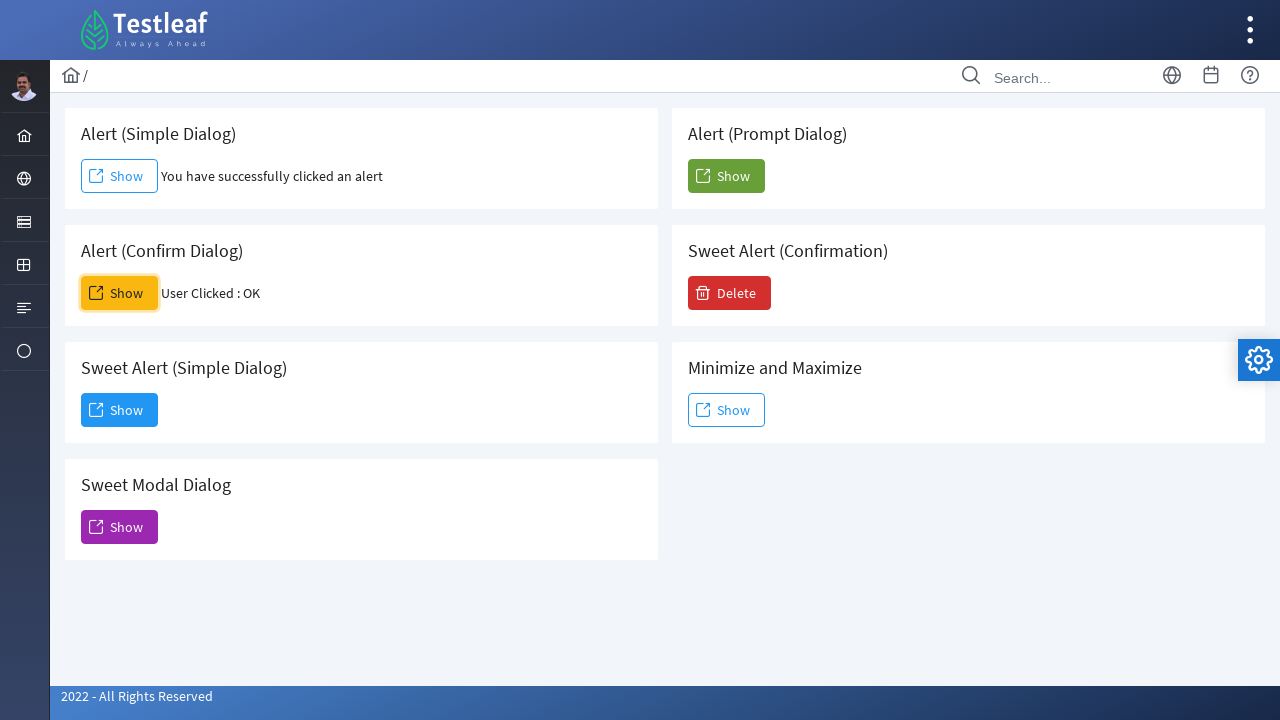